Tests selecting an option from a dropdown using Selenium's Select helper class to select by visible text, then verifies the selected option matches.

Starting URL: https://the-internet.herokuapp.com/dropdown

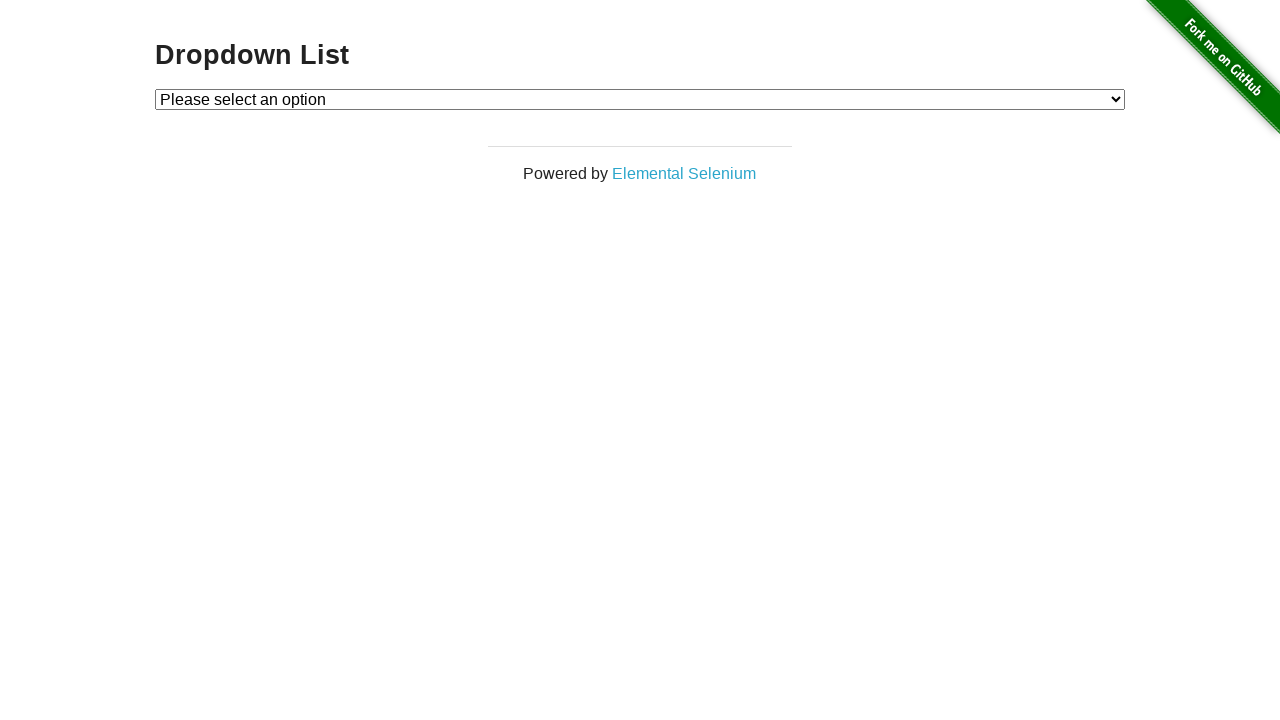

Waited for dropdown element to be visible
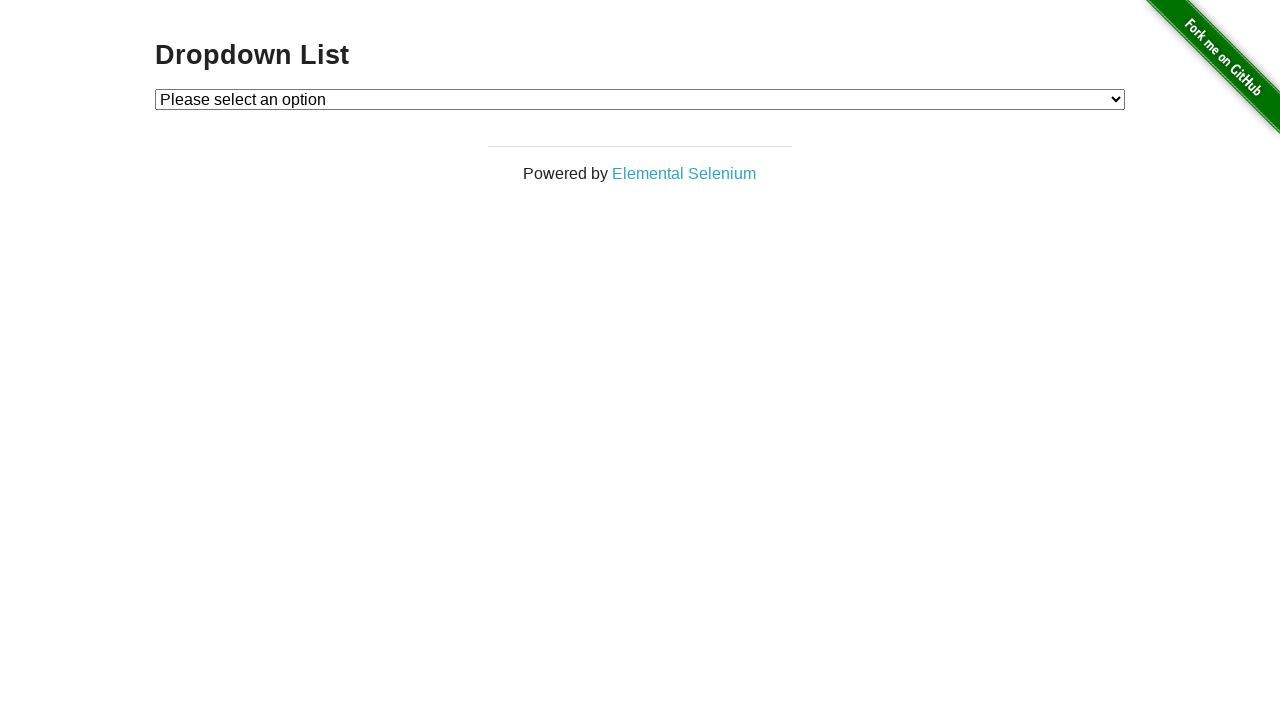

Selected 'Option 1' from dropdown using label on #dropdown
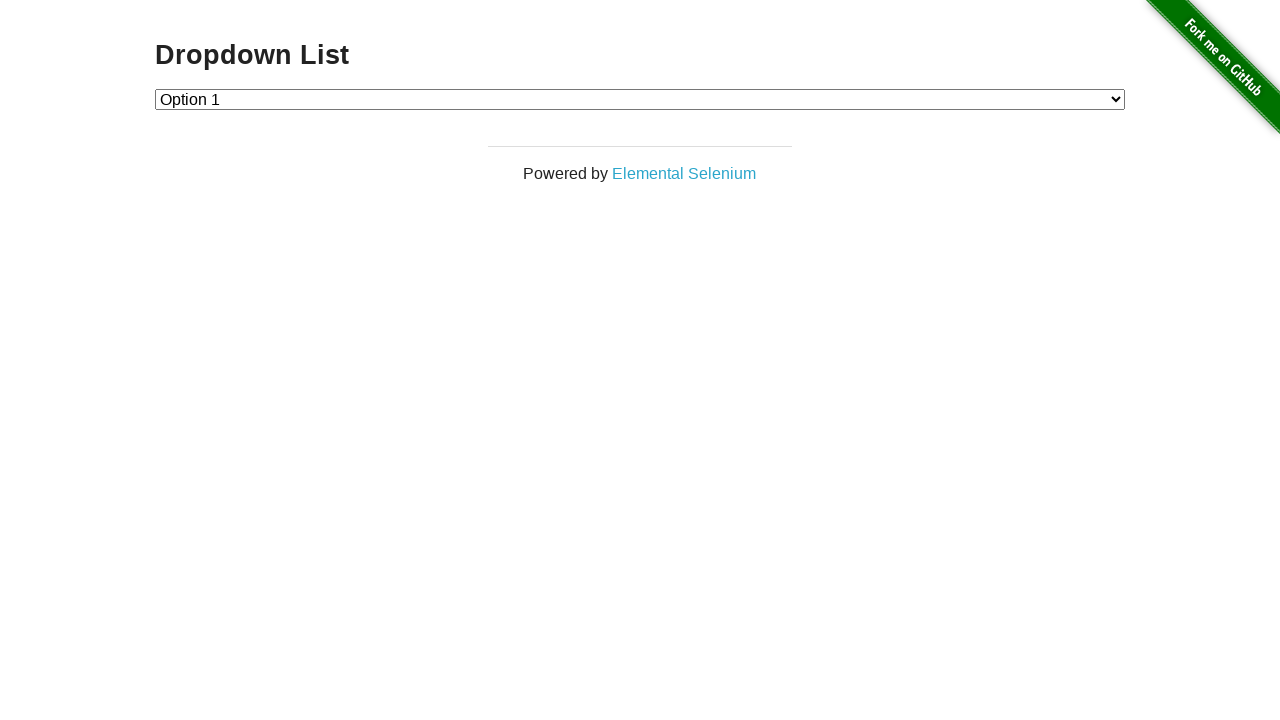

Retrieved selected option text content
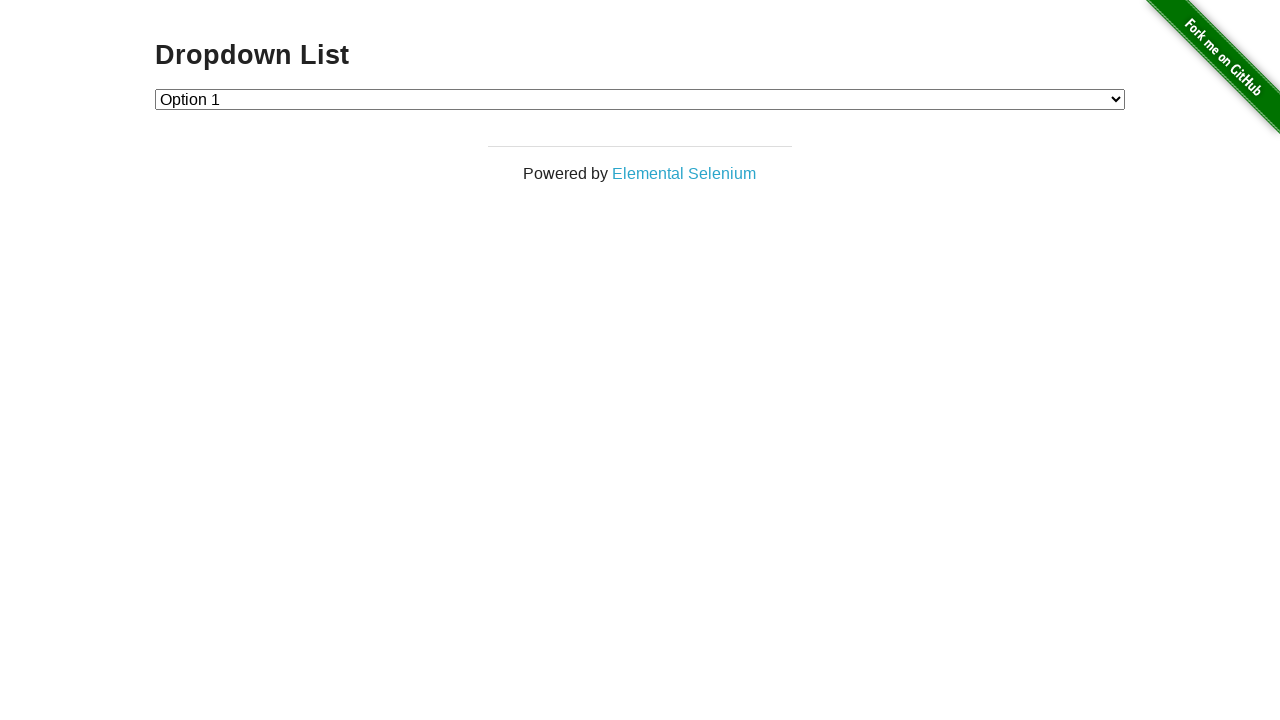

Verified selected option matches 'Option 1'
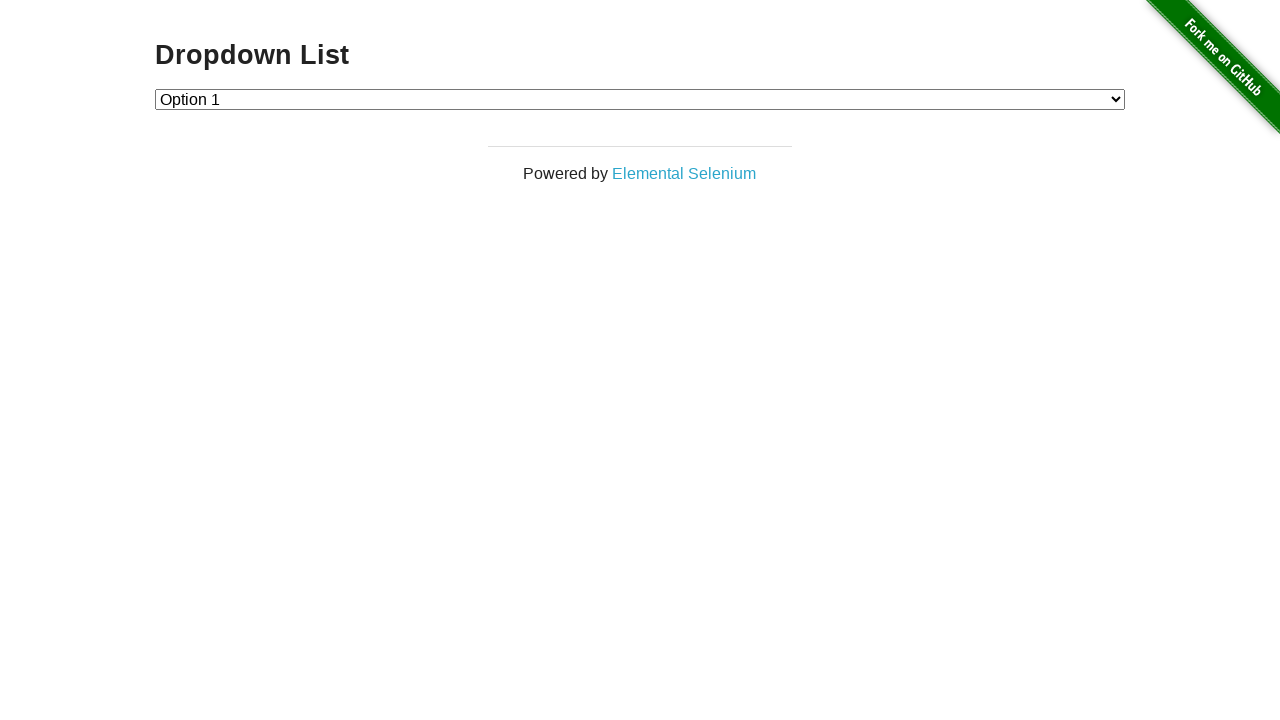

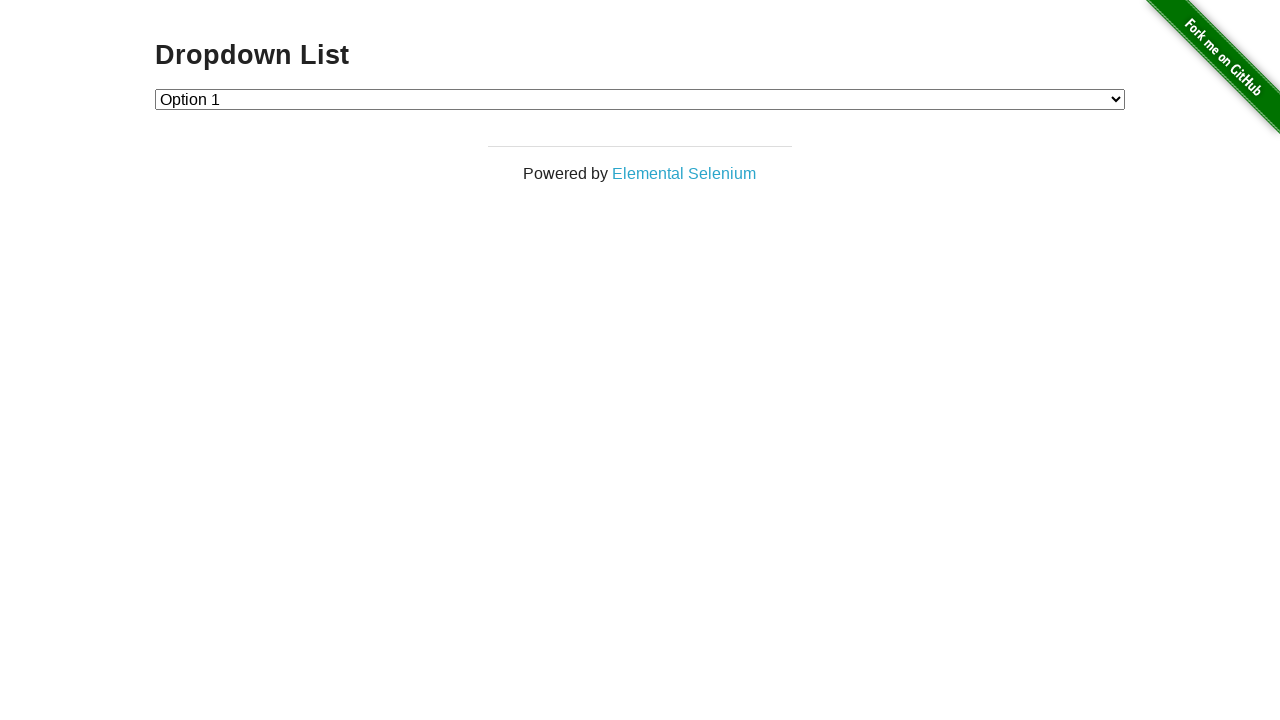